Tests checkbox functionality by navigating to the checkboxes page and clicking on the first checkbox

Starting URL: http://the-internet.herokuapp.com/

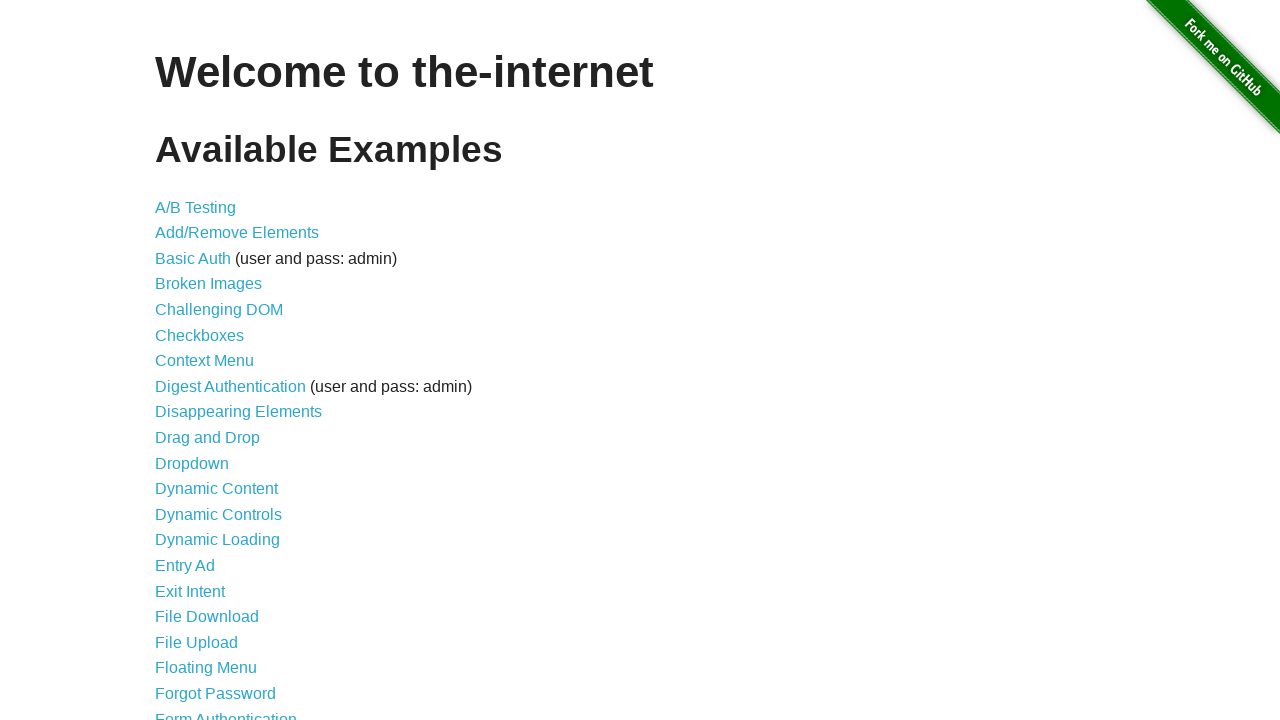

Navigated to the-internet.herokuapp.com homepage
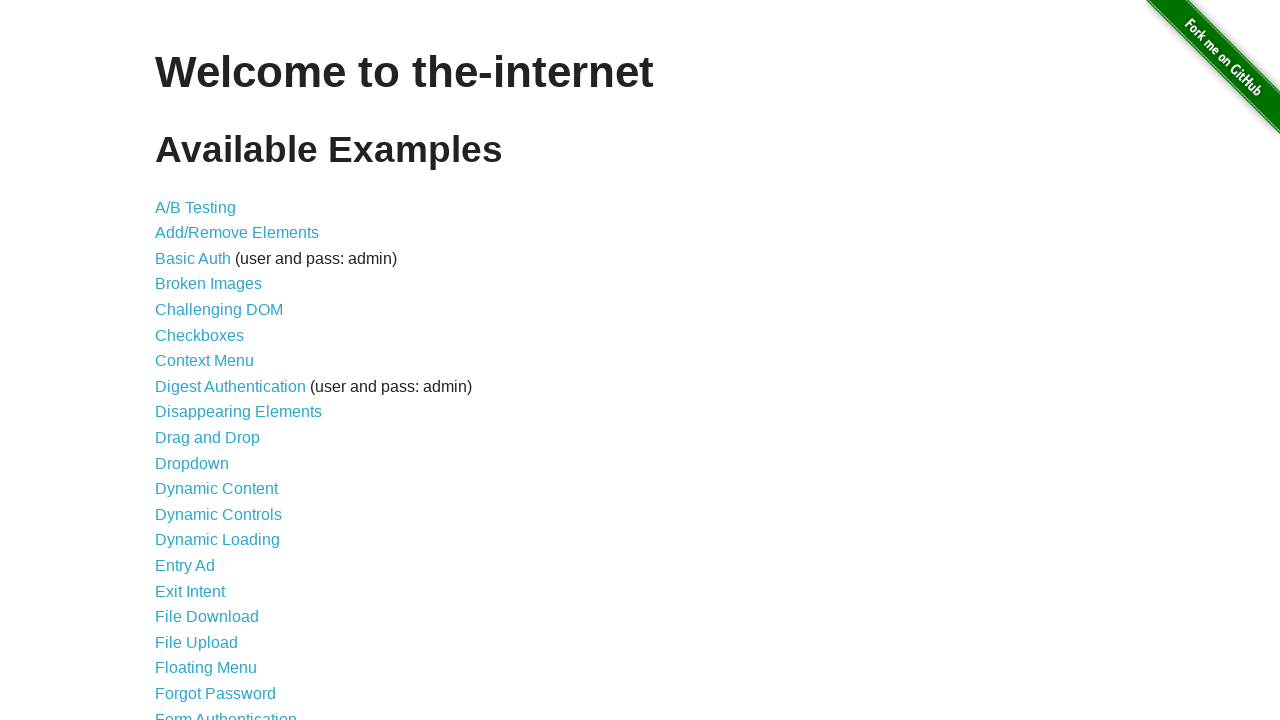

Clicked on Checkboxes link to navigate to checkboxes page at (200, 335) on text=Checkboxes
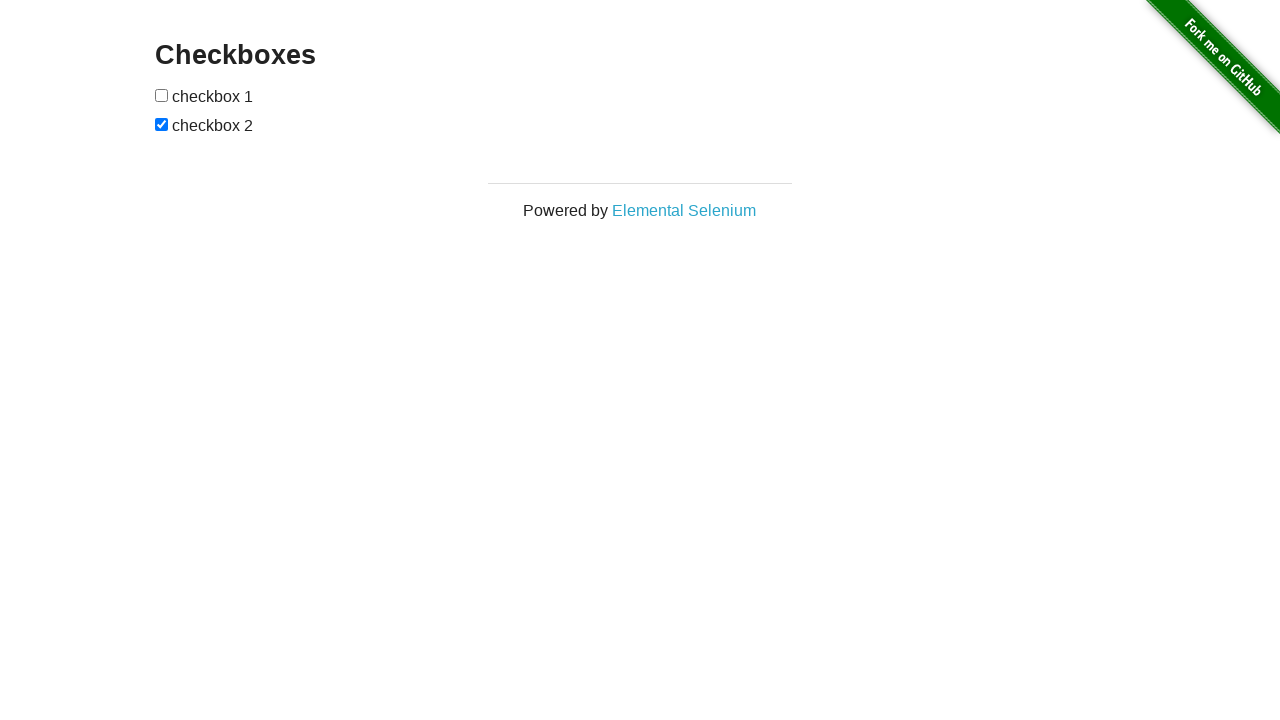

Clicked on the first checkbox at (162, 95) on xpath=//div[@id='content']/div/form/input[1]
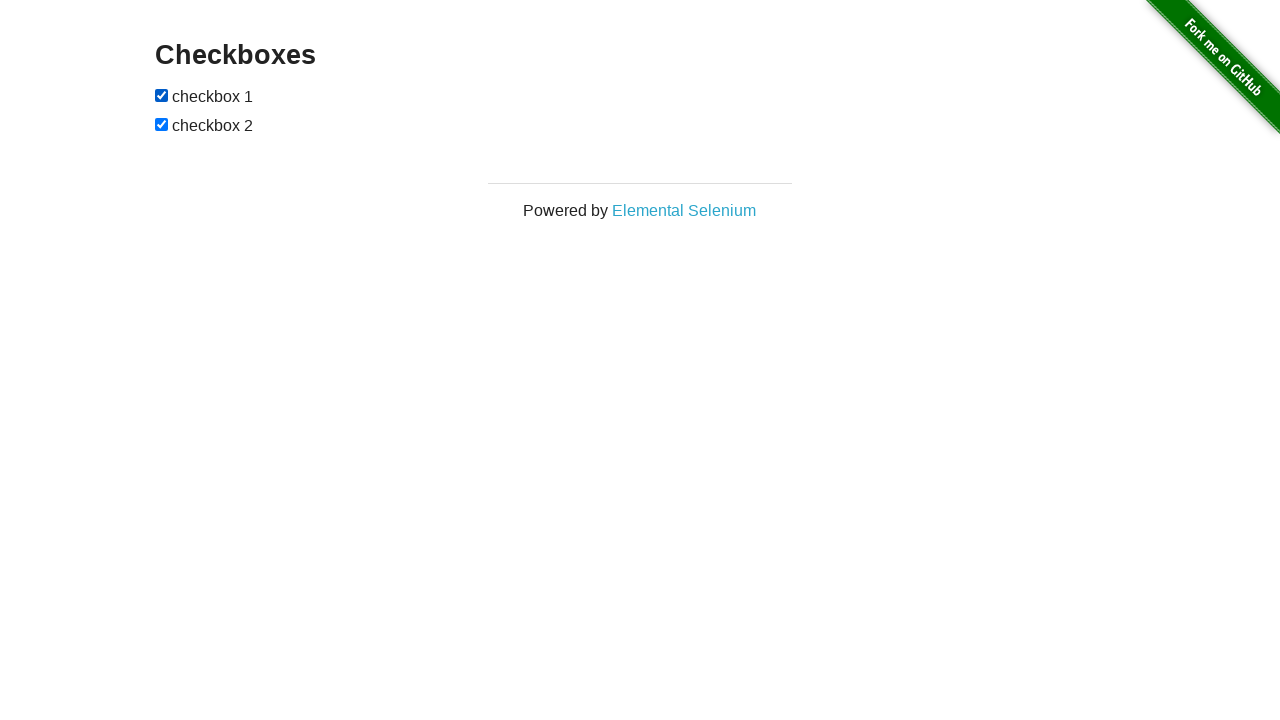

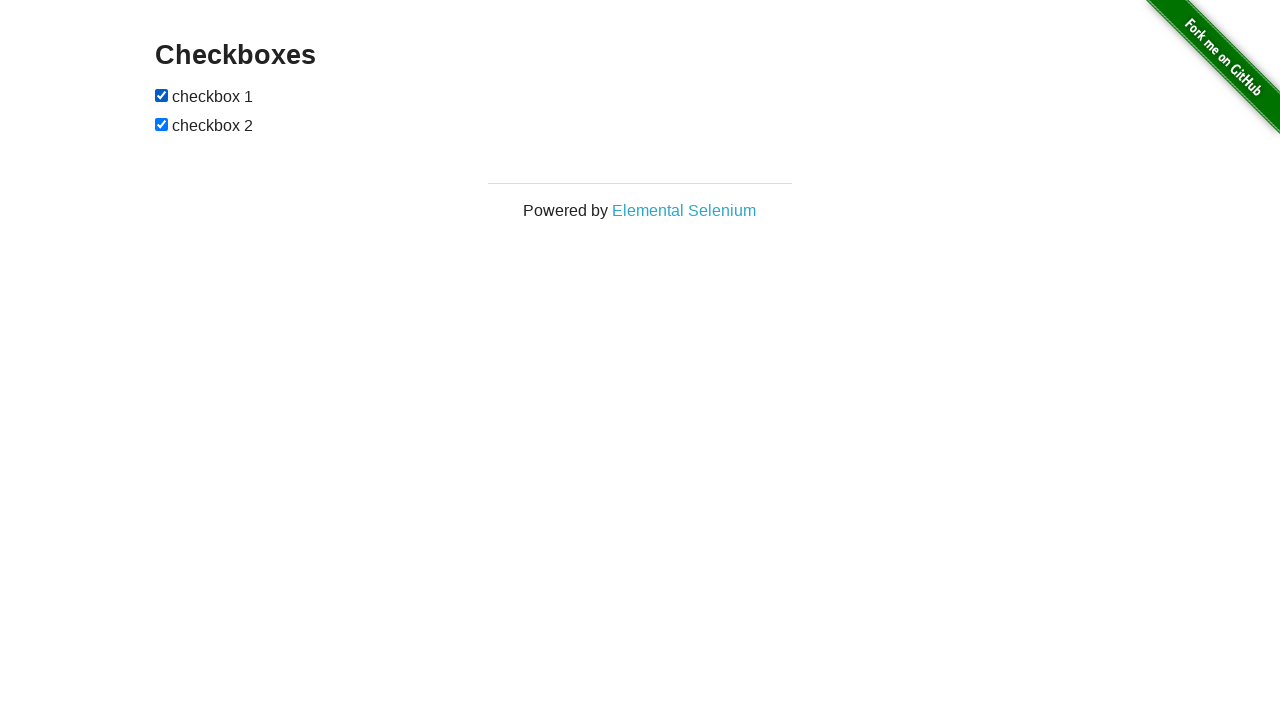